Tests navigation with custom timeout settings by navigating to a GitHub repository and performing back, forward, and reload actions with specified timeouts.

Starting URL: https://github.com/hardkoded/puppeteer-sharp

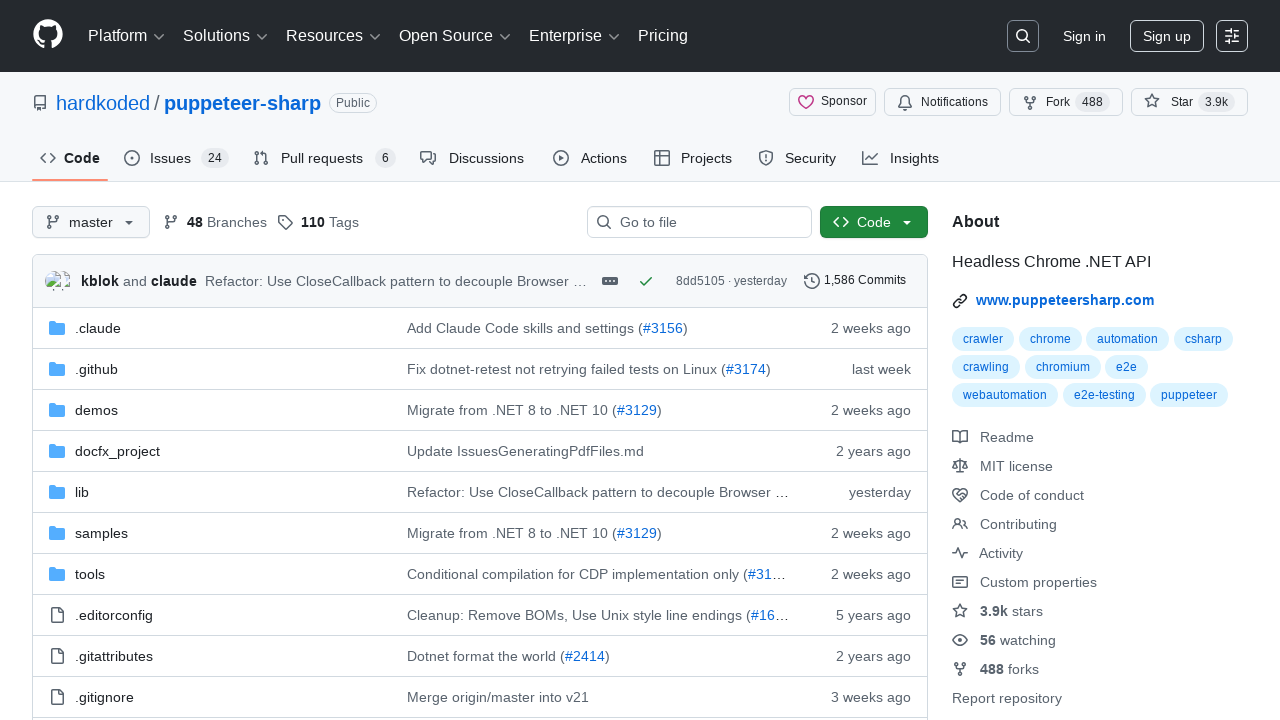

Navigated back with 30 second timeout
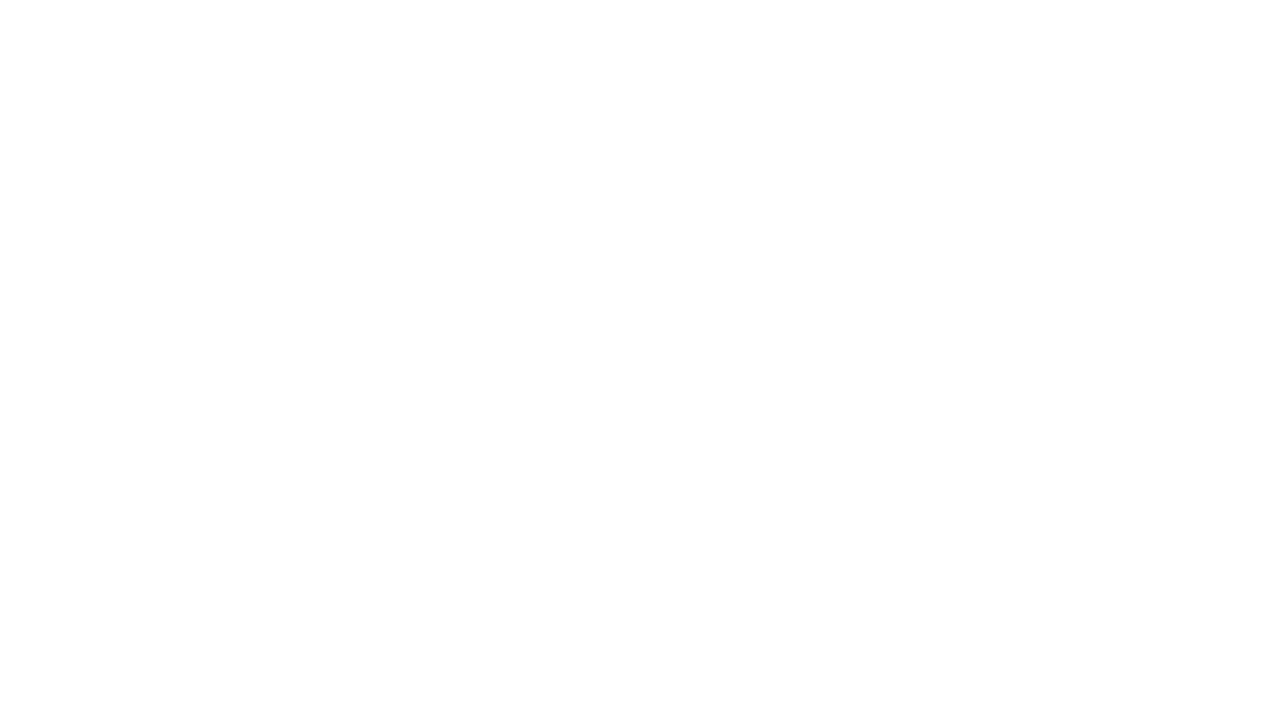

Navigated forward with 30 second timeout
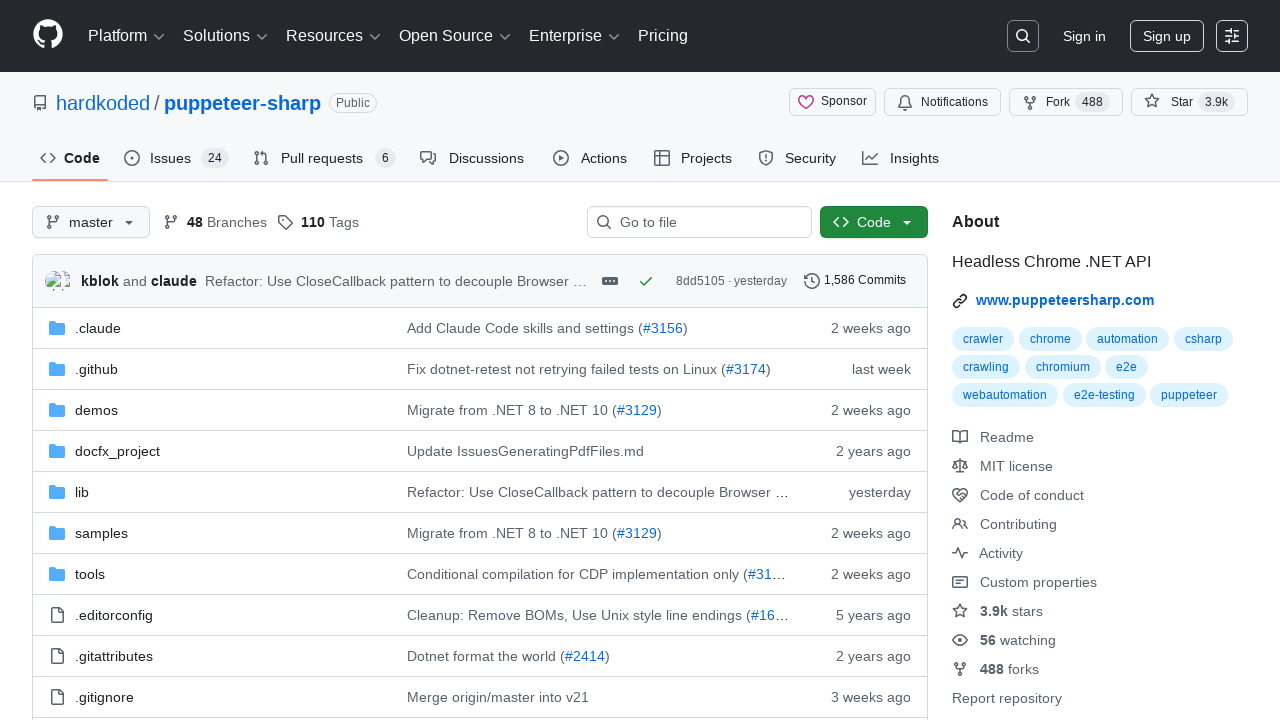

Reloaded page with 30 second timeout
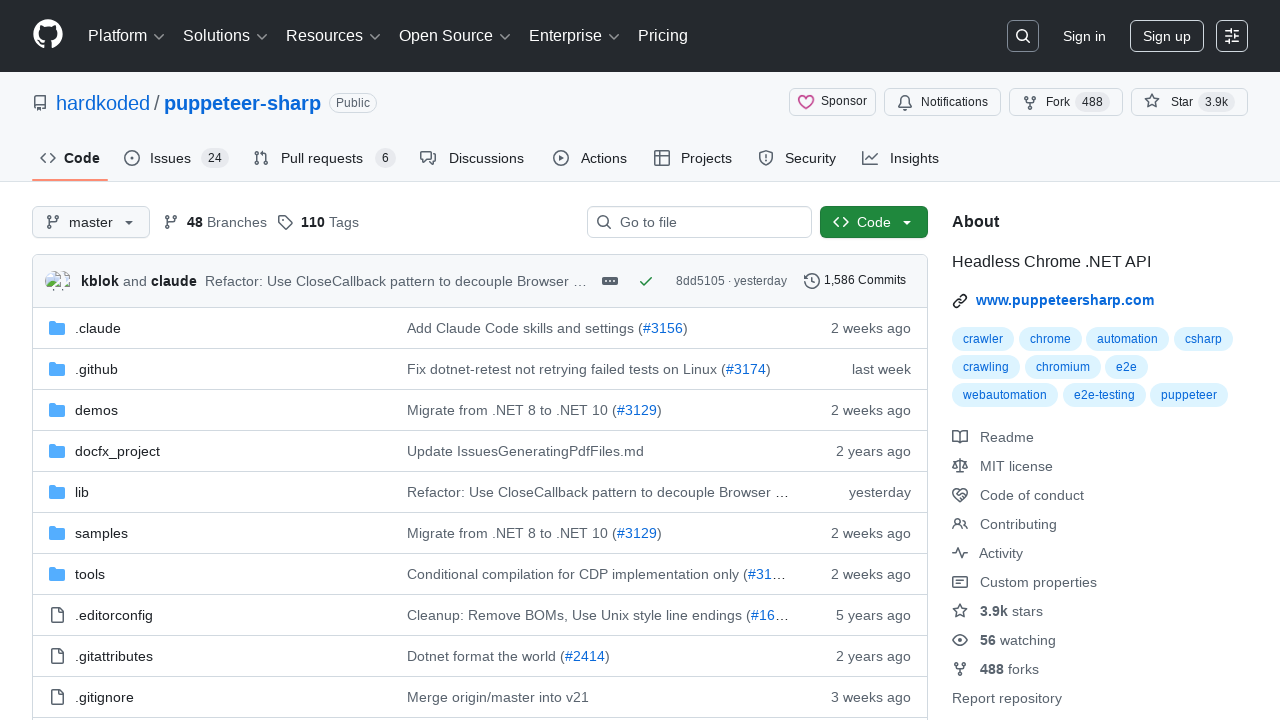

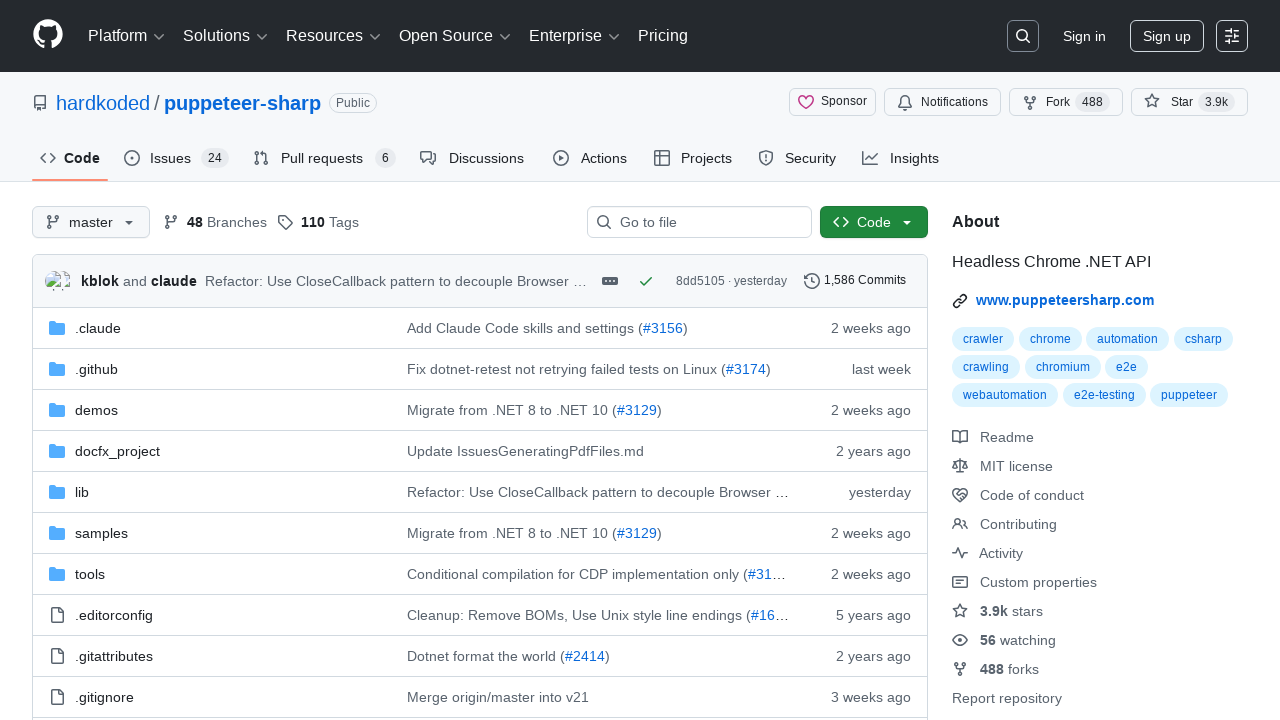